Tests the demo banking application by selecting a customer from the dropdown menu and logging in as that customer (no real credentials - it's a practice site where you select from pre-populated demo users)

Starting URL: https://www.globalsqa.com/angularJs-protractor/BankingProject/#/login

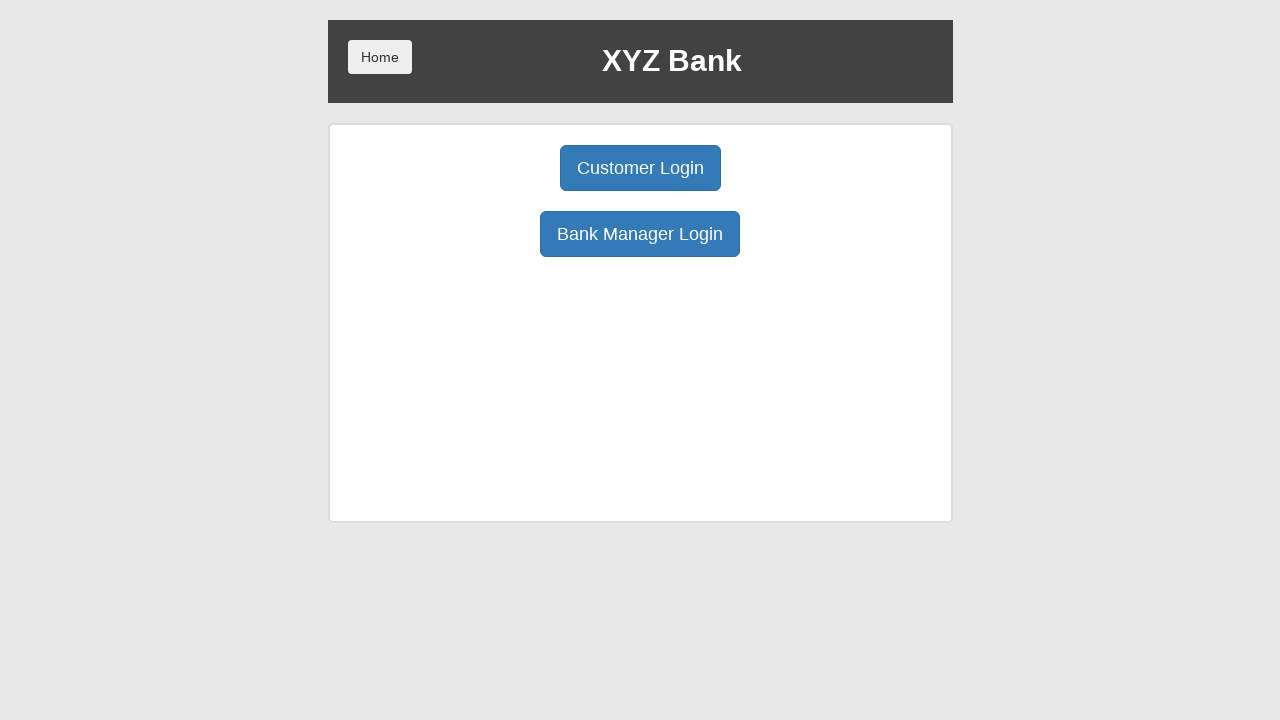

Clicked 'Customer Login' button at (640, 168) on [ng-click='customer()']
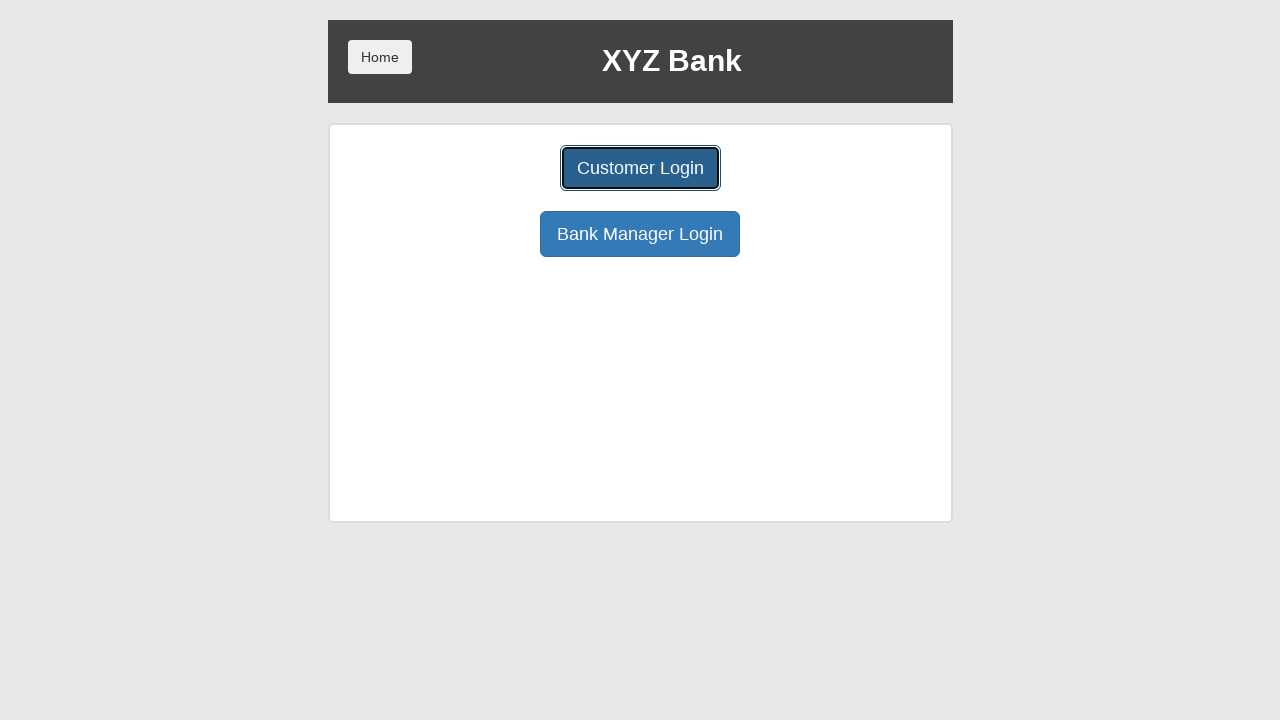

User select dropdown appeared
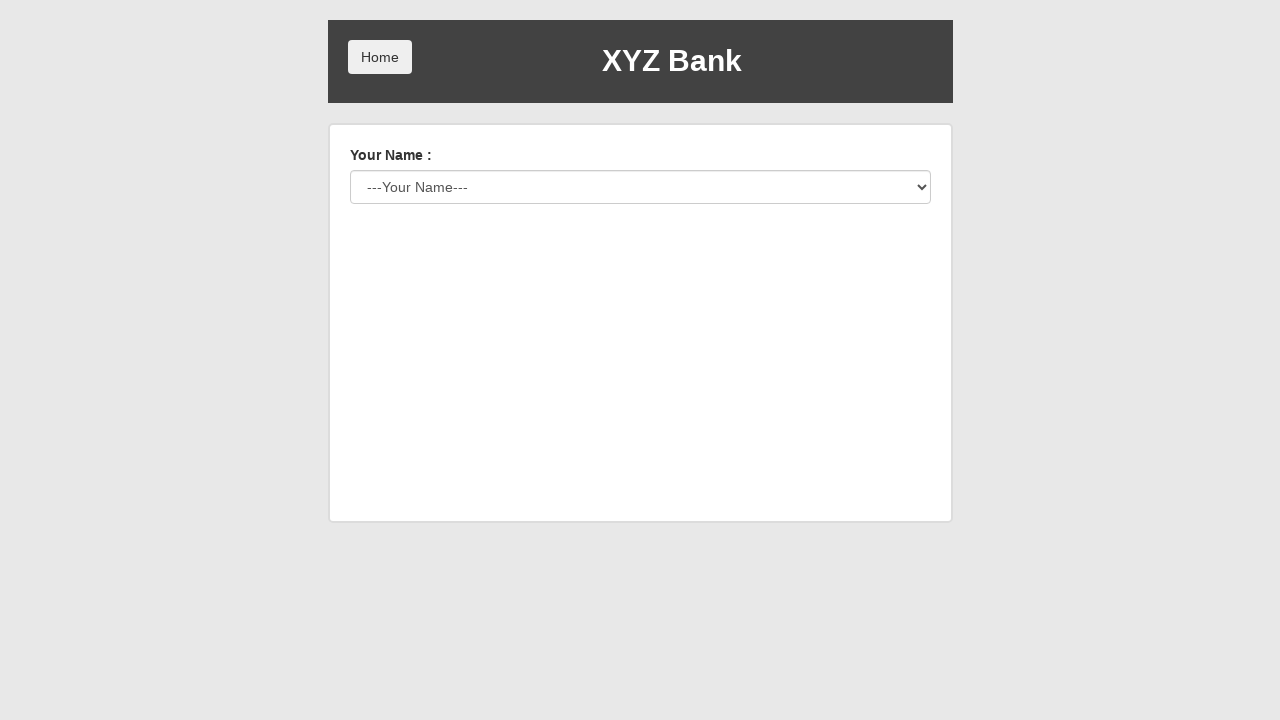

Clicked on user select dropdown at (640, 187) on #userSelect
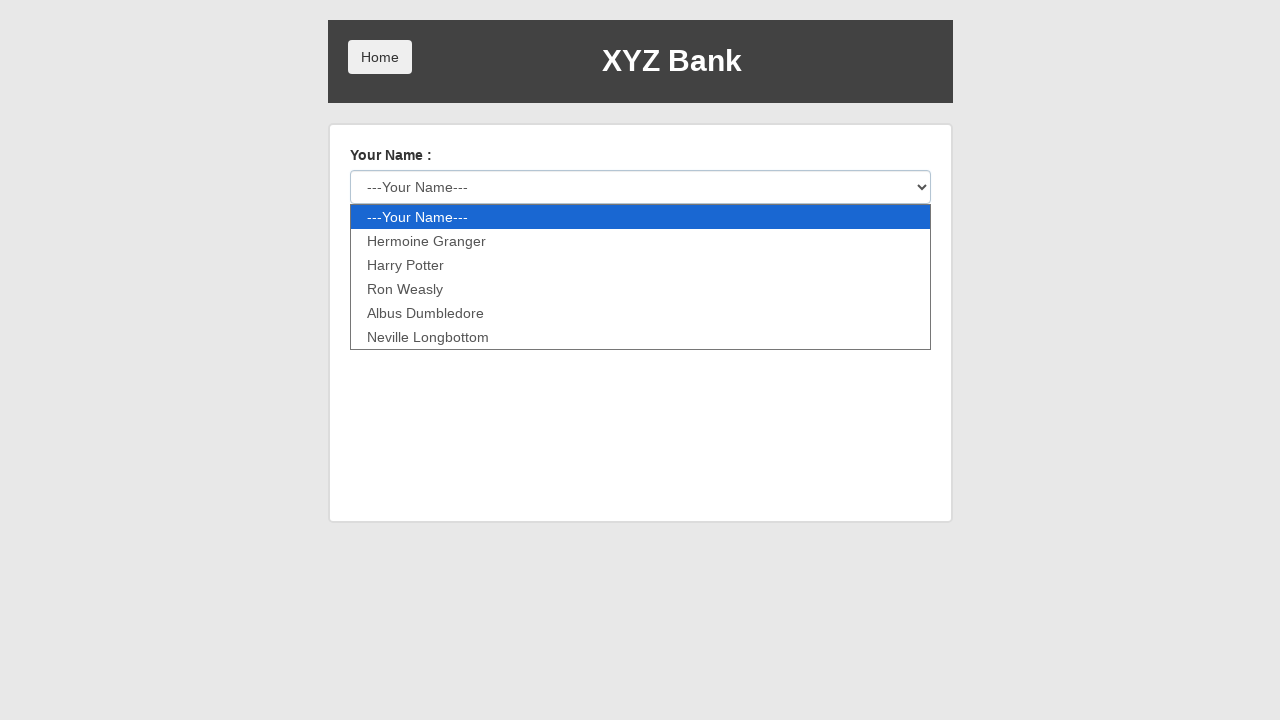

Selected 4th demo user from dropdown (index 3) on #userSelect
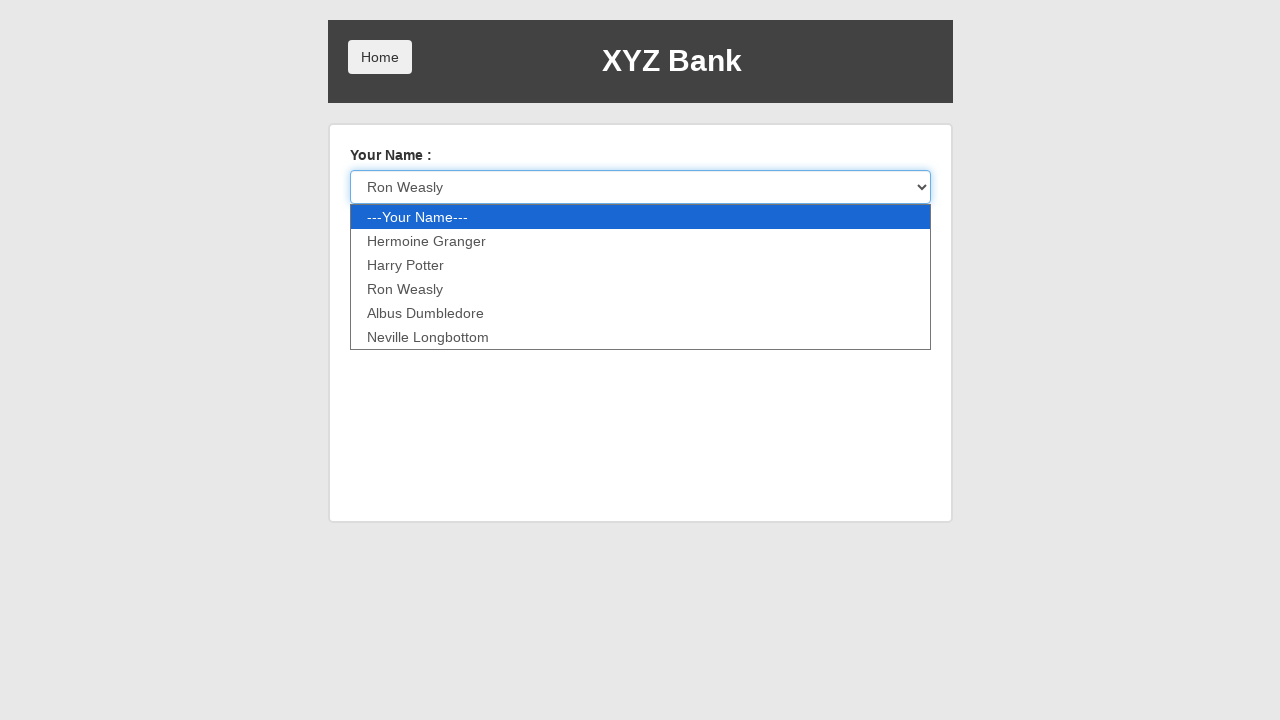

Clicked on main heading at (672, 60) on .mainHeading
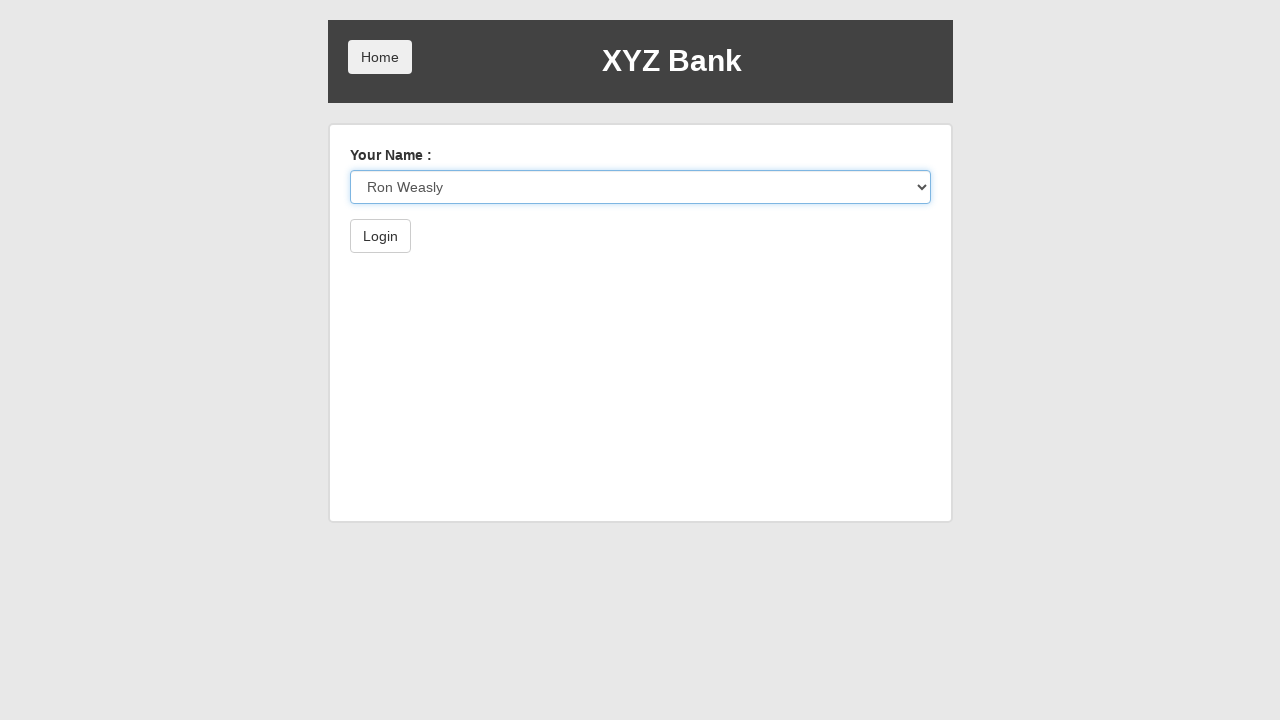

Clicked Login/Submit button at (380, 236) on [type='submit']
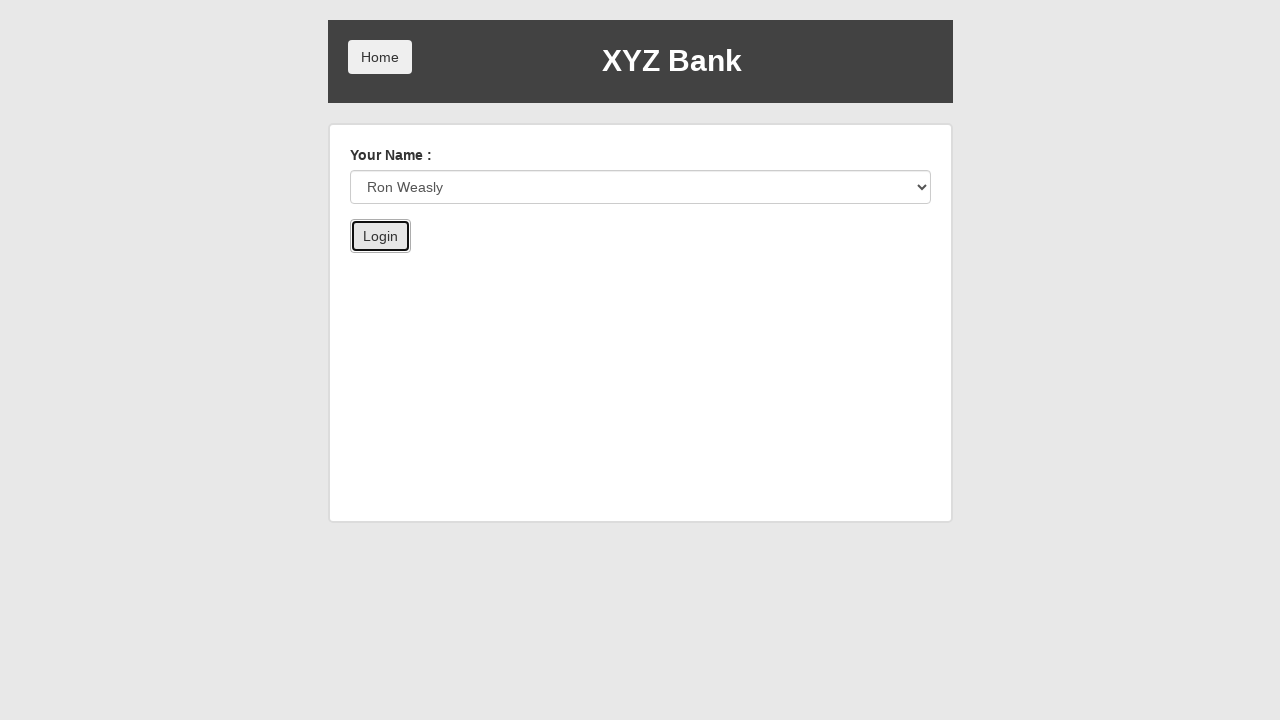

Page navigation completed and network idle
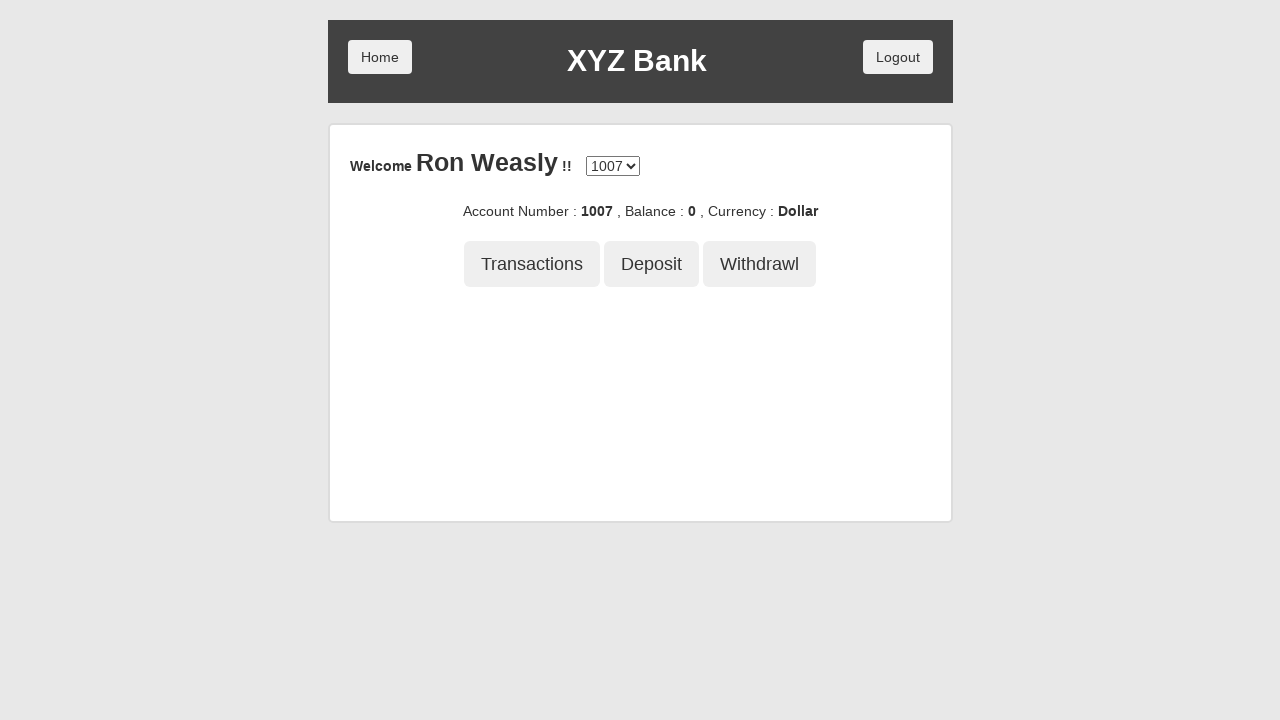

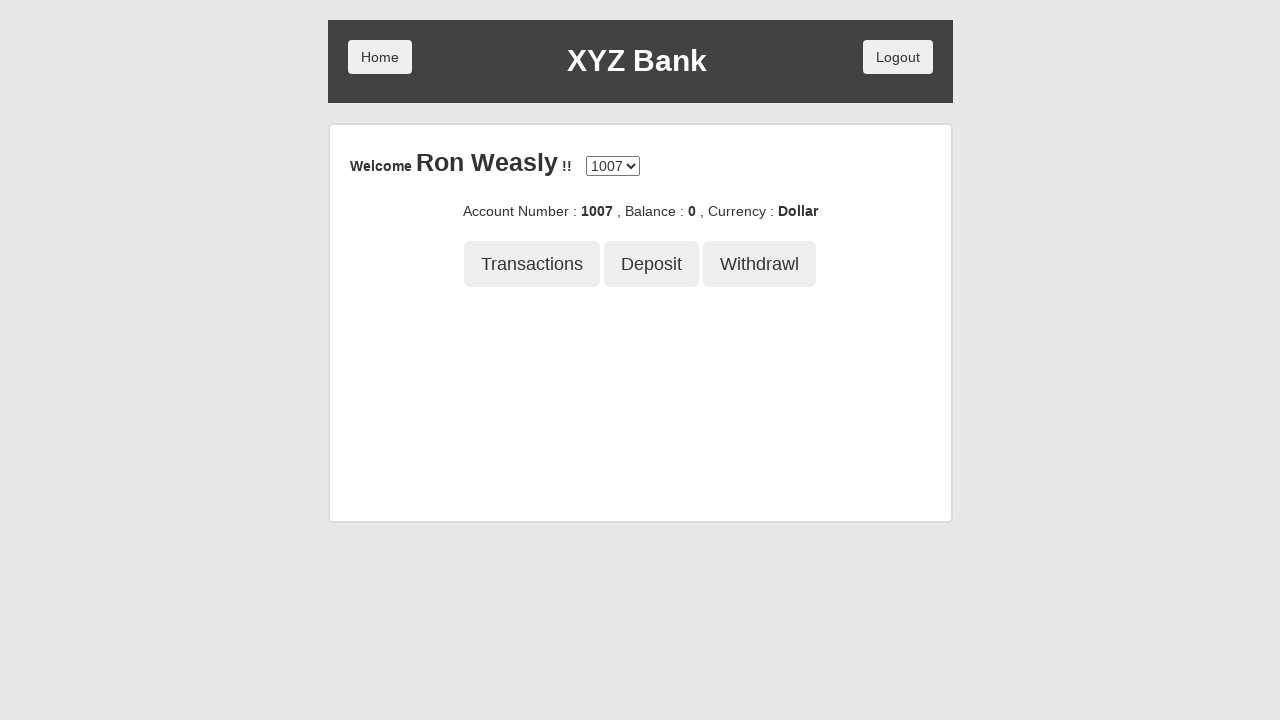